Tests API mocking by intercepting the fruit API endpoint and returning mock data, then verifying the mocked fruit appears on the page

Starting URL: https://demo.playwright.dev/api-mocking

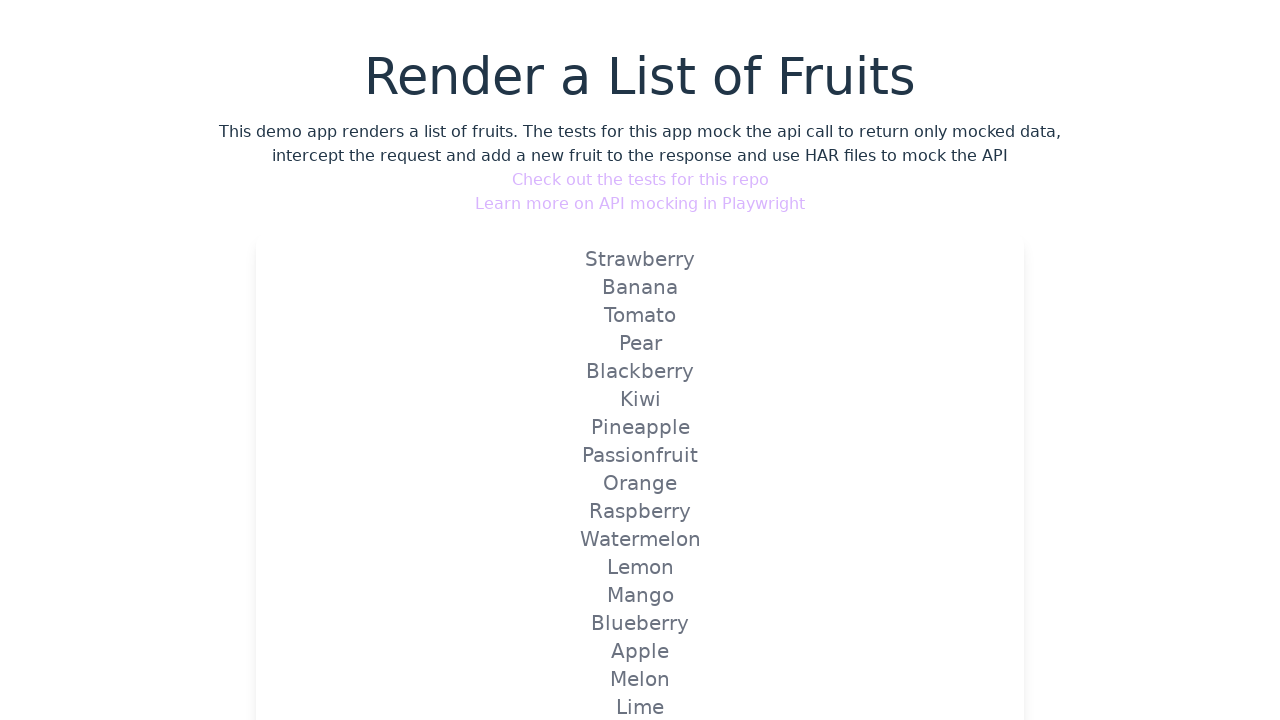

Set up route interception for fruit API endpoint with mock data
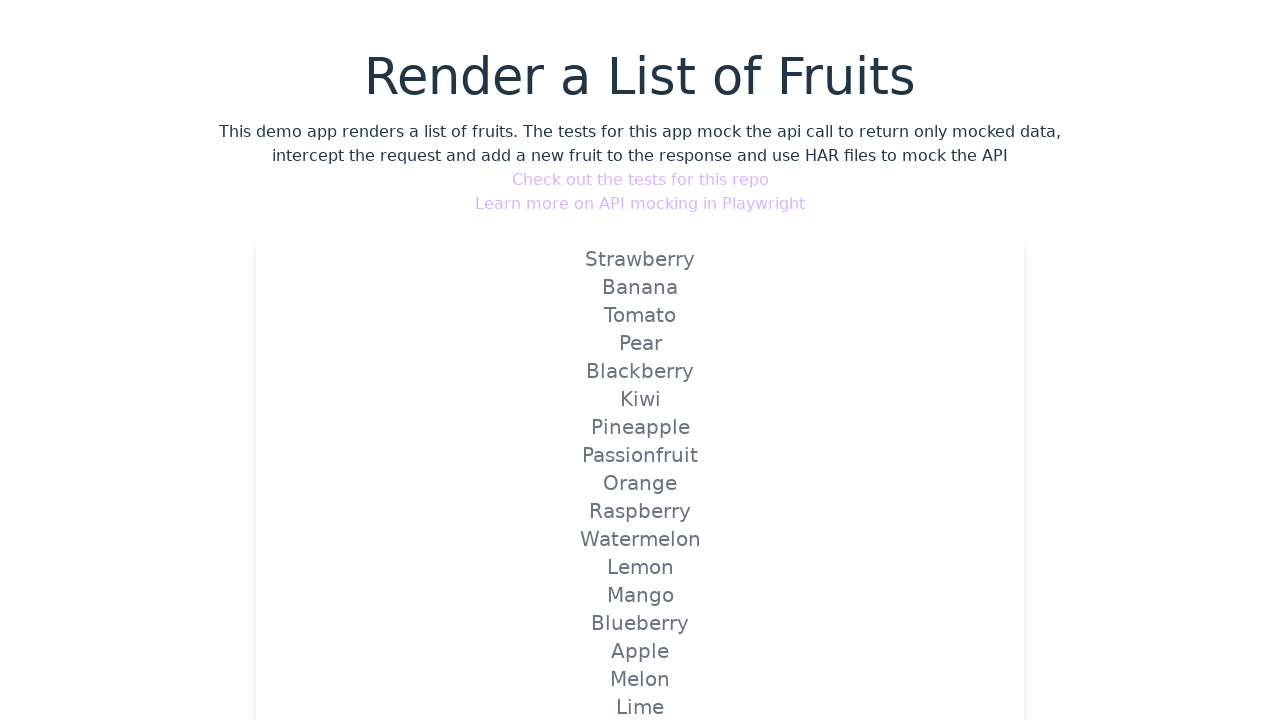

Reloaded page to trigger the intercepted fruit API route
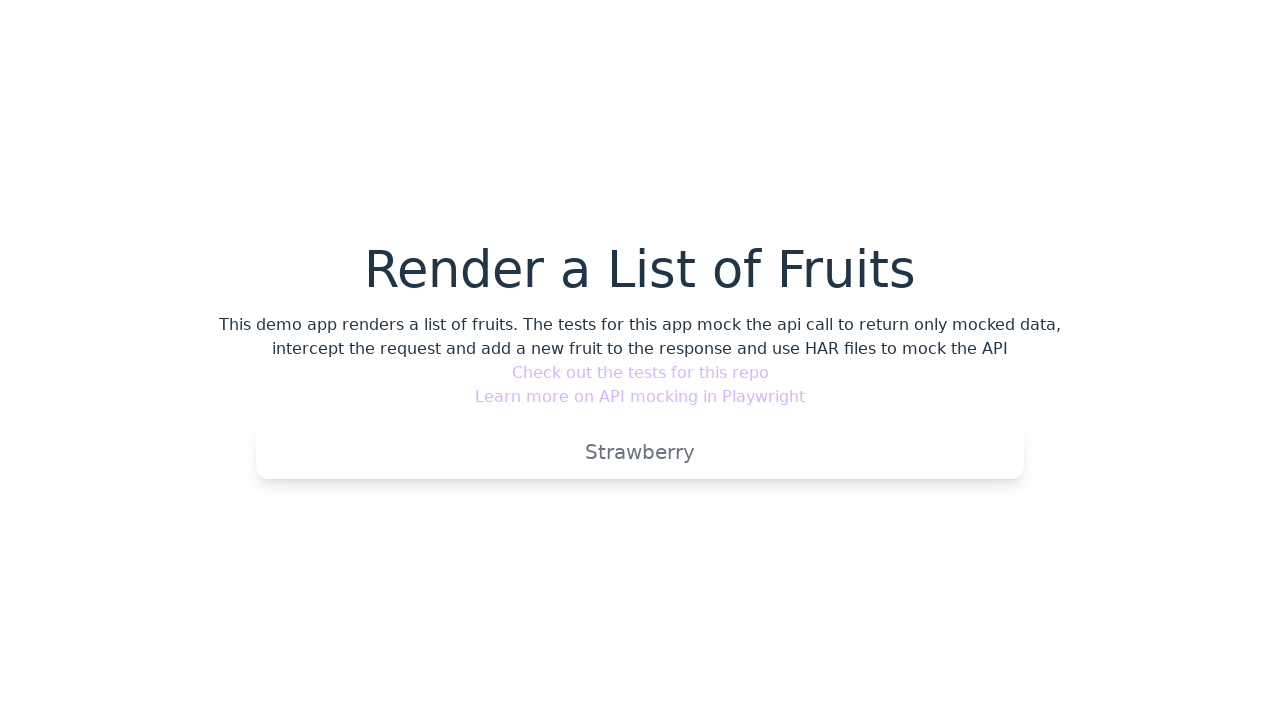

Verified that mocked 'Strawberry' fruit appears on the page
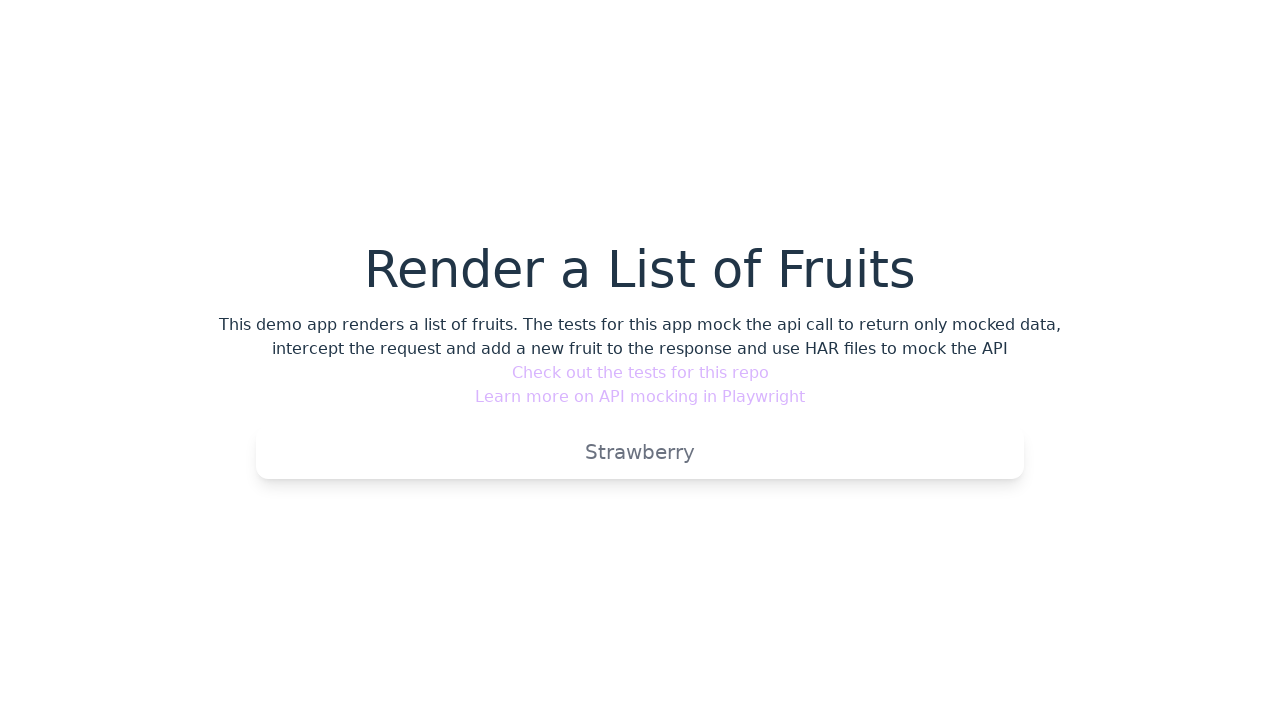

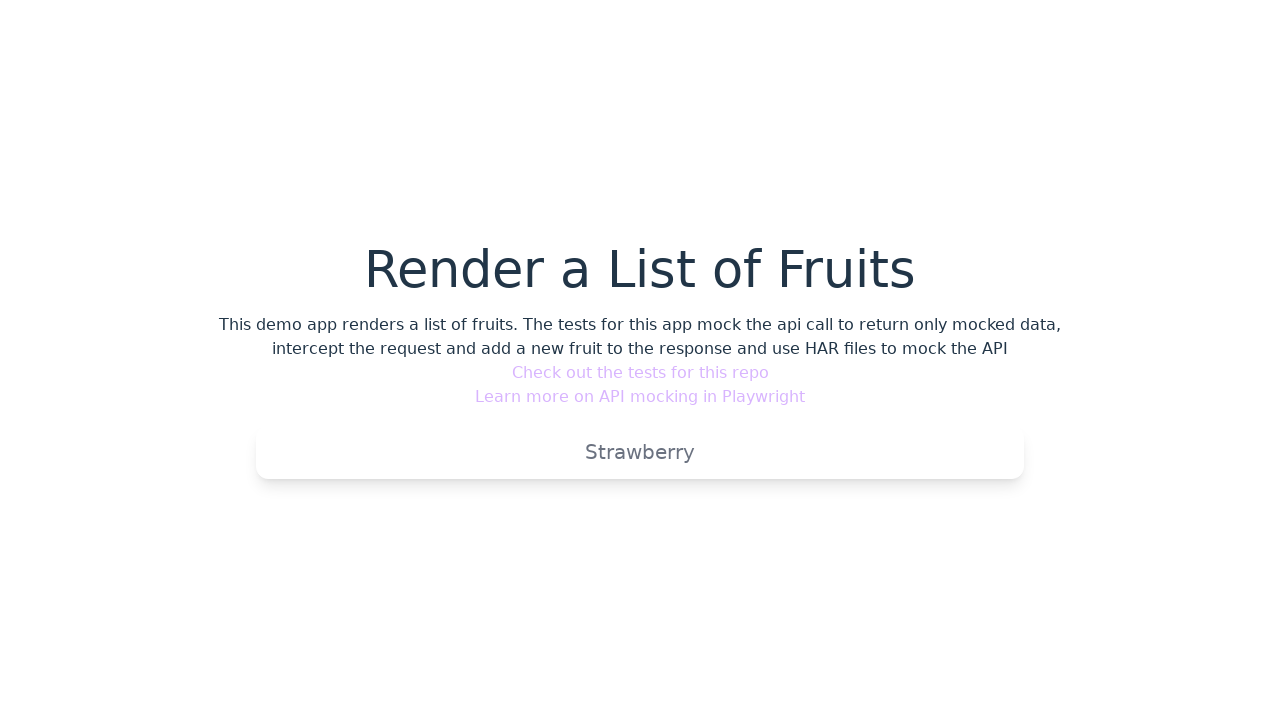